Tests drag and drop functionality within an iframe, then switches back to main content and clicks a link

Starting URL: https://jqueryui.com/droppable/

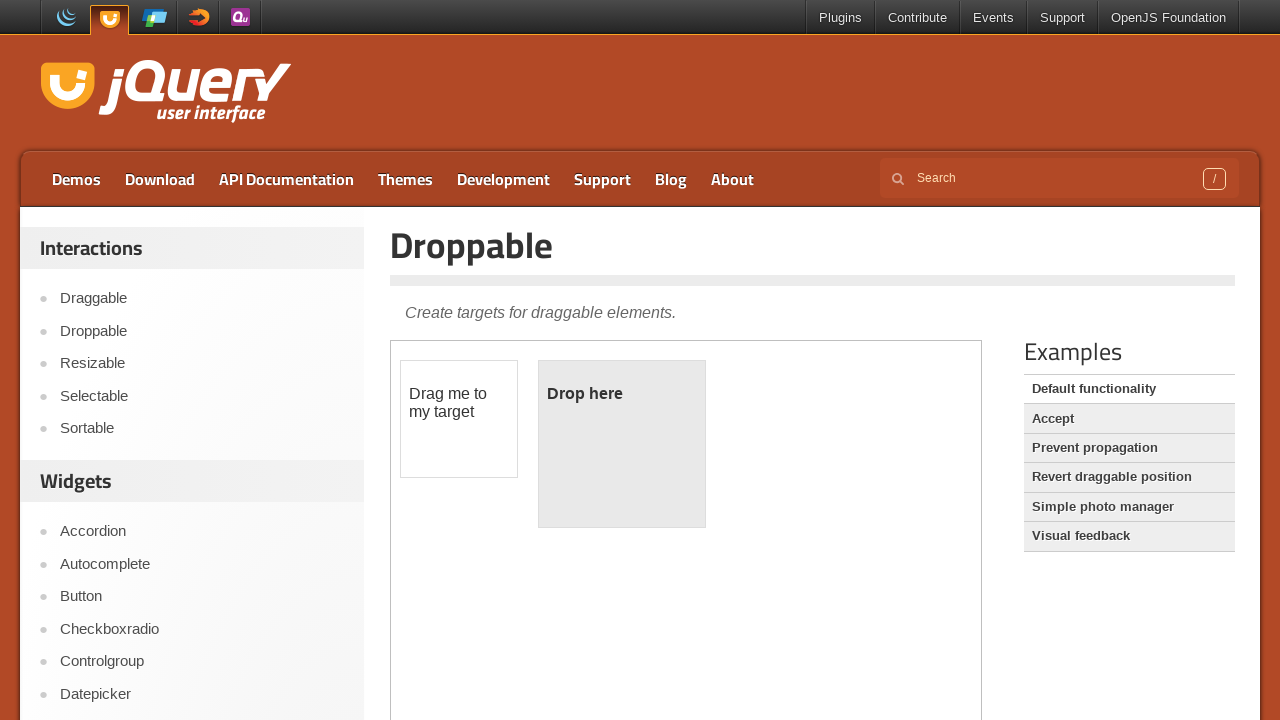

Located iframe with demo-frame class
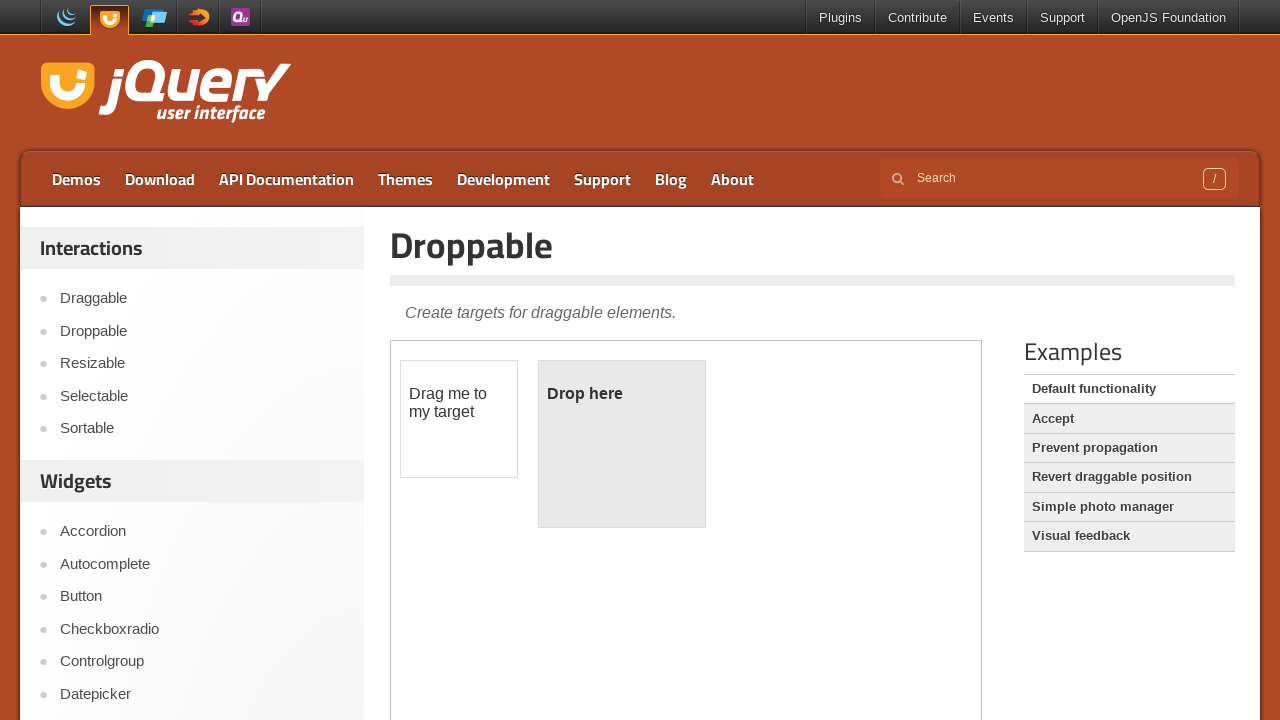

Located draggable element within iframe
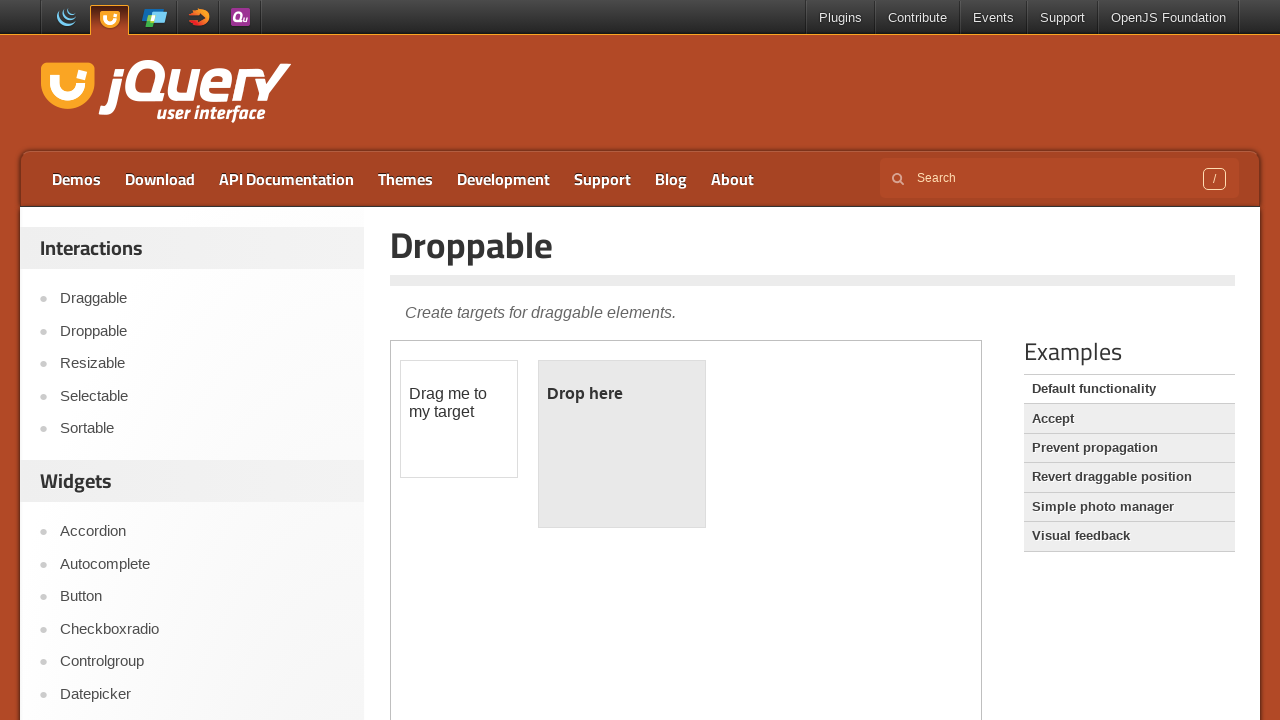

Located droppable target element within iframe
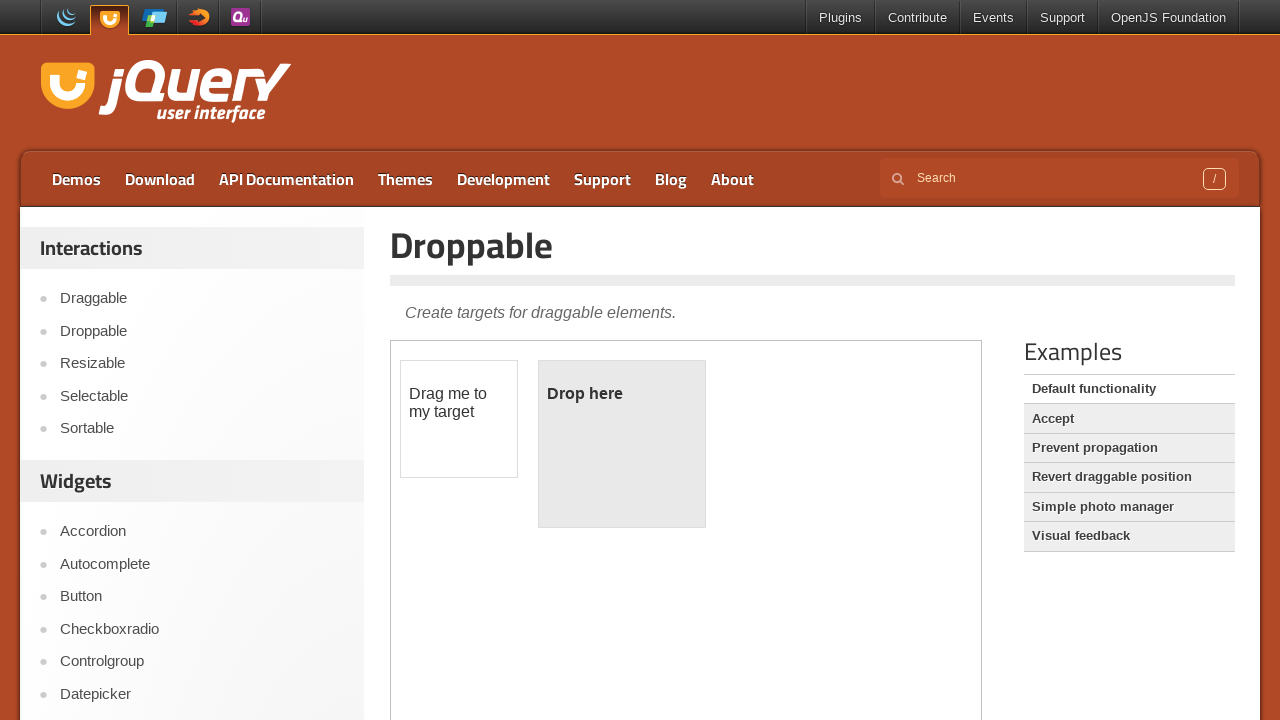

Dragged draggable element to droppable target within iframe at (622, 444)
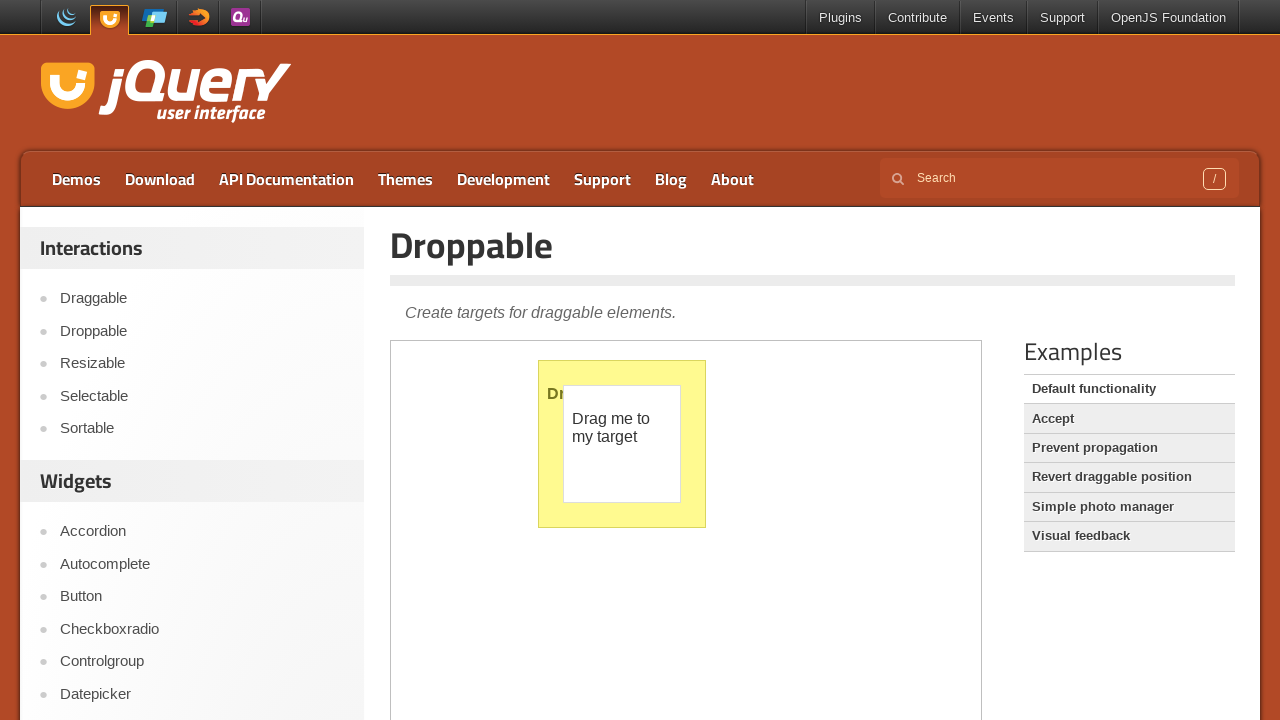

Clicked Accept link on main page at (1129, 419) on xpath=//a[.='Accept']
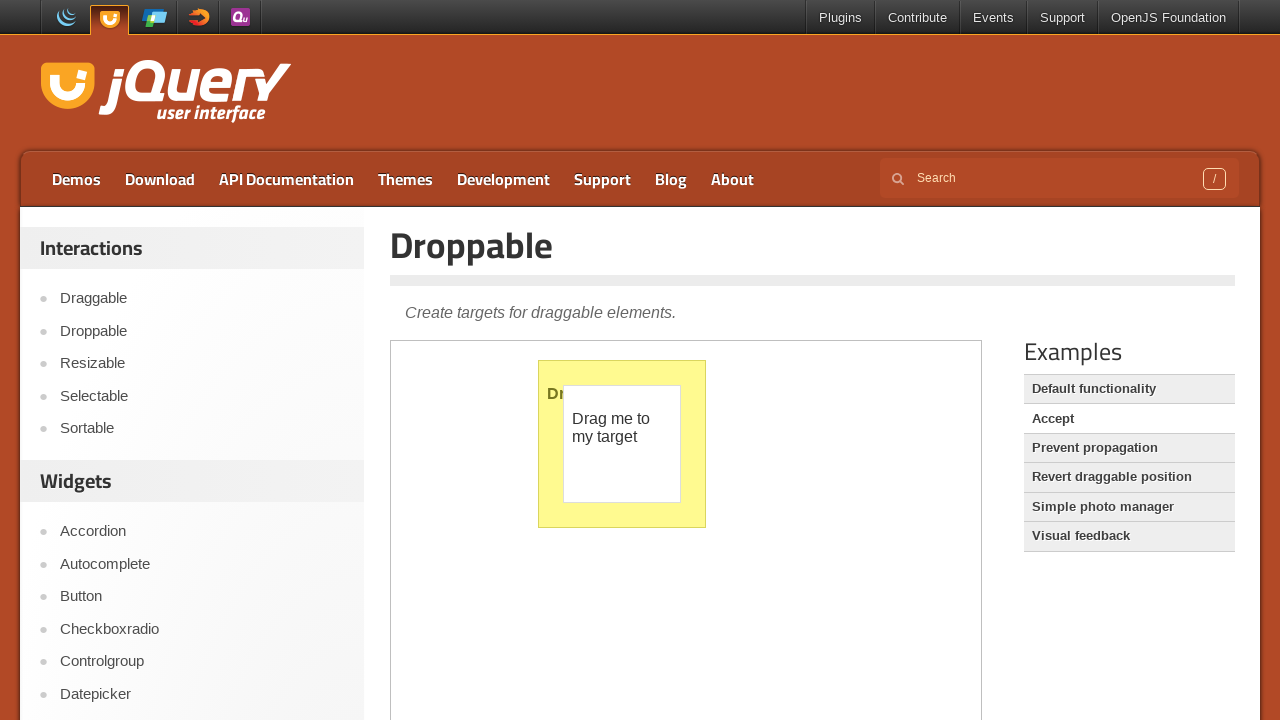

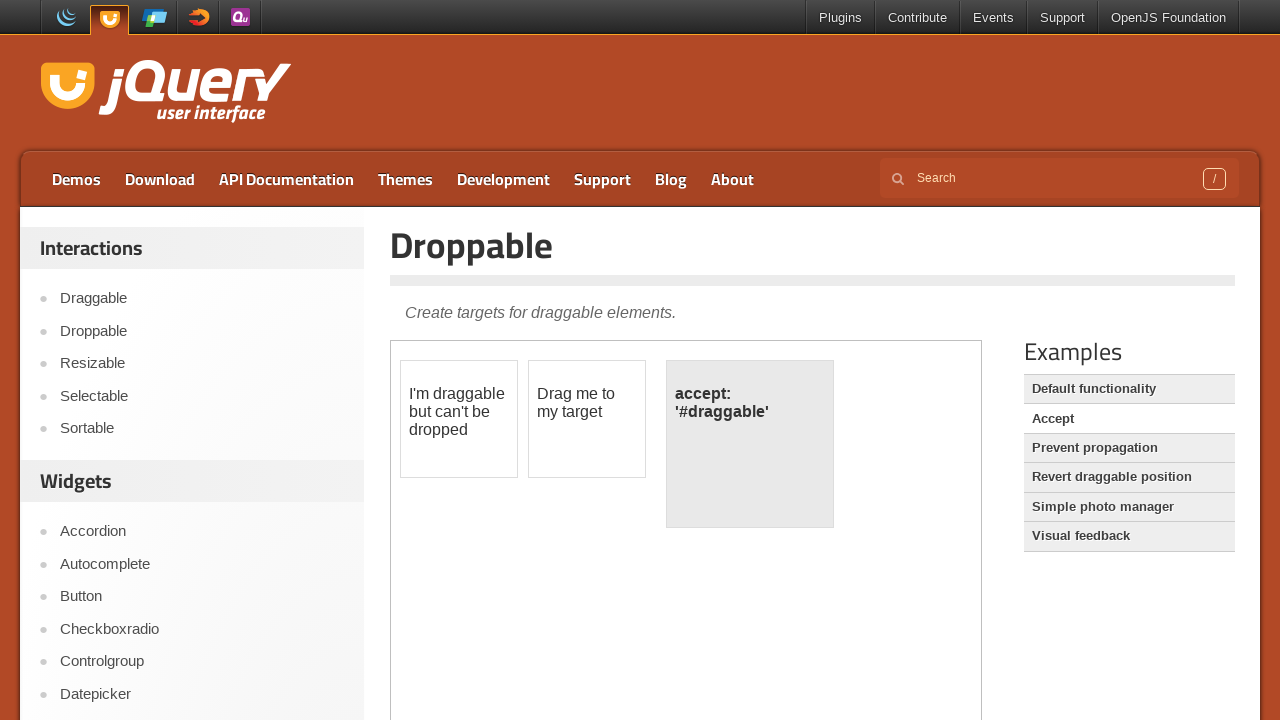